Opens the Flipkart e-commerce website homepage and verifies it loads successfully

Starting URL: https://www.flipkart.com

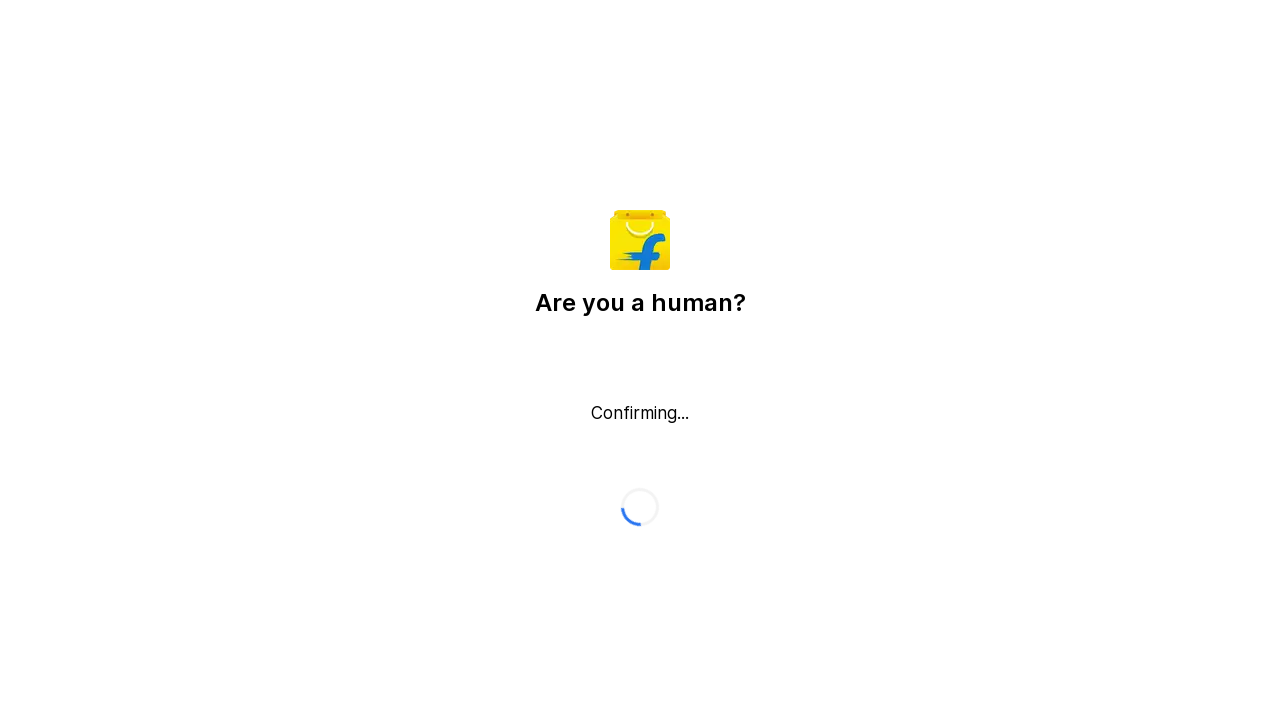

Navigated to Flipkart homepage at https://www.flipkart.com
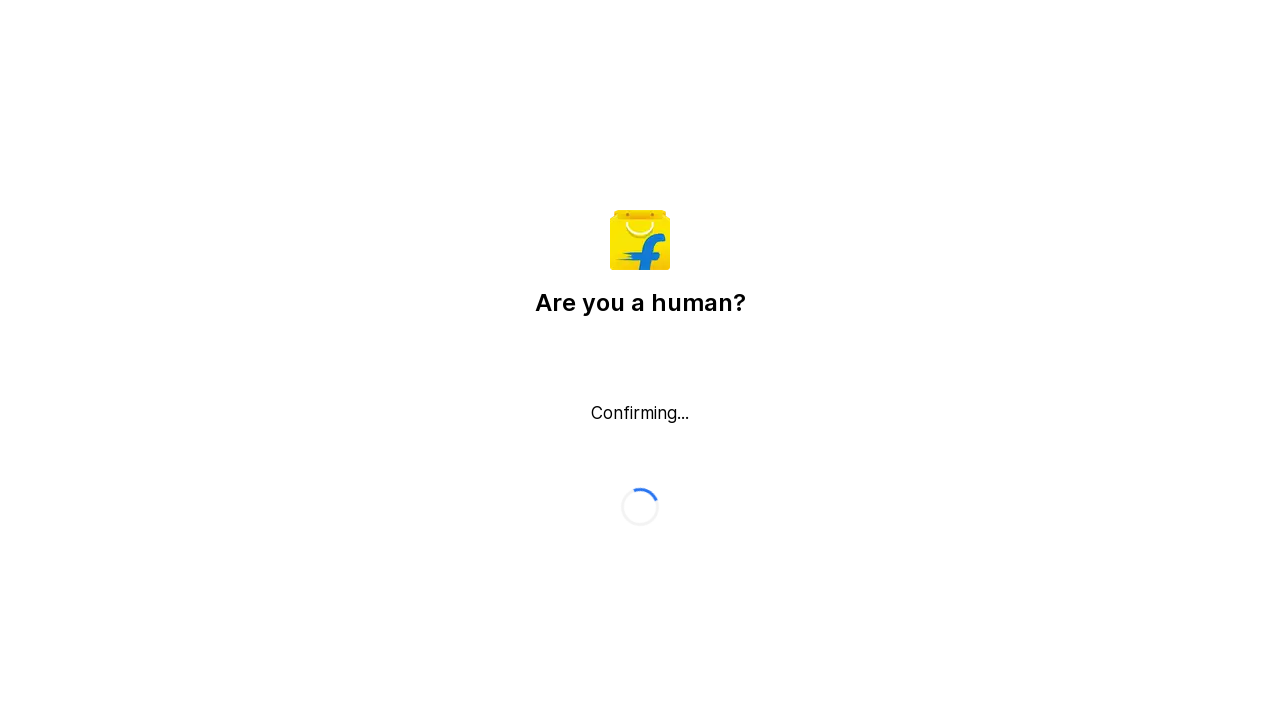

Waited for page to reach domcontentloaded state
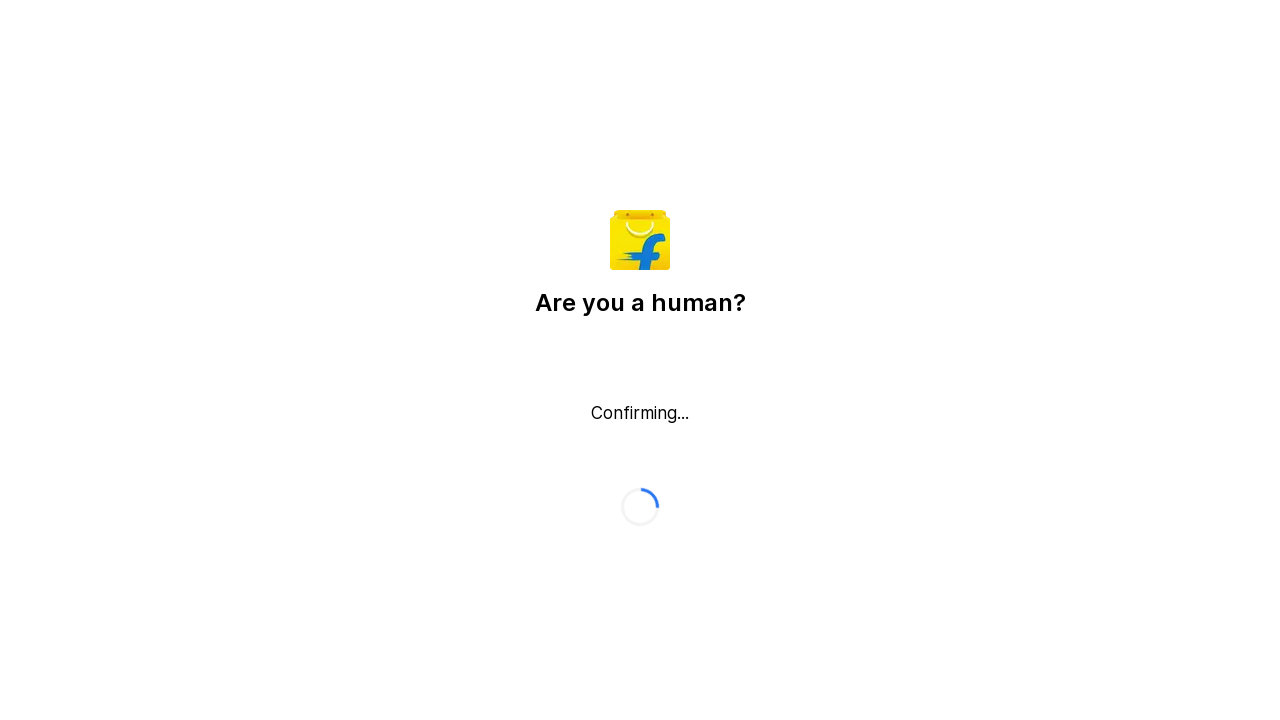

Verified Flipkart homepage loaded successfully with page title
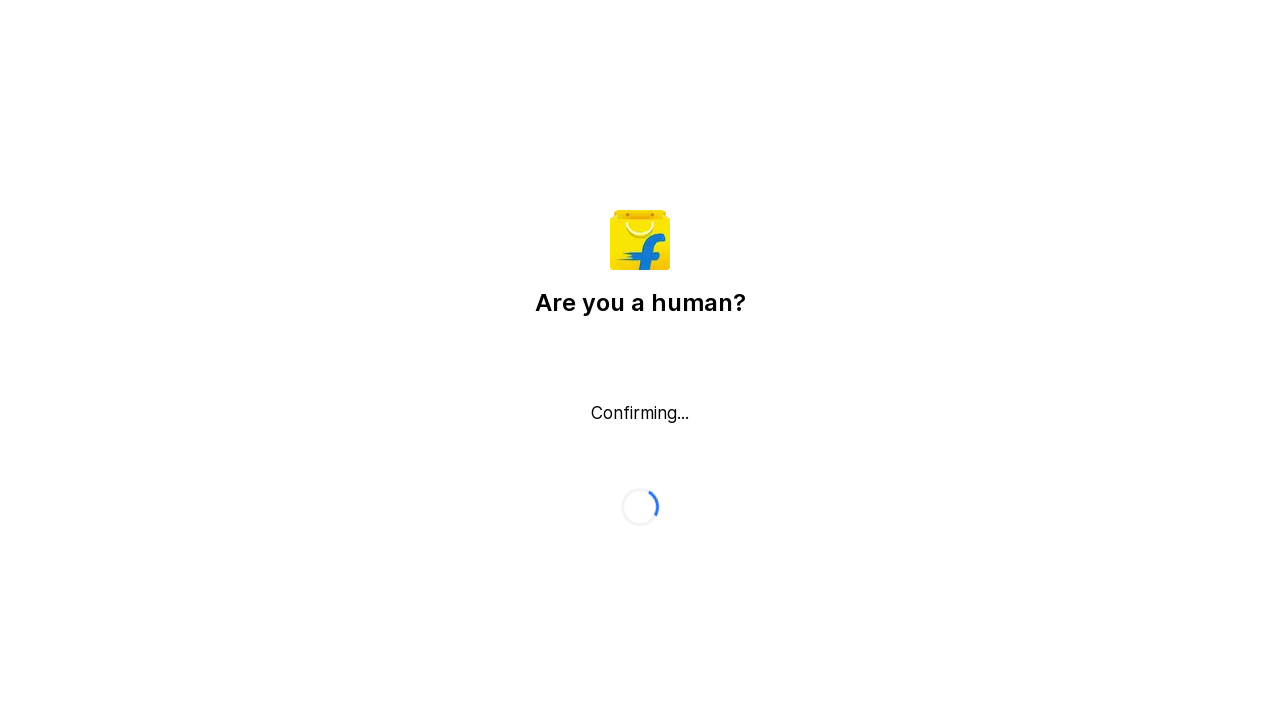

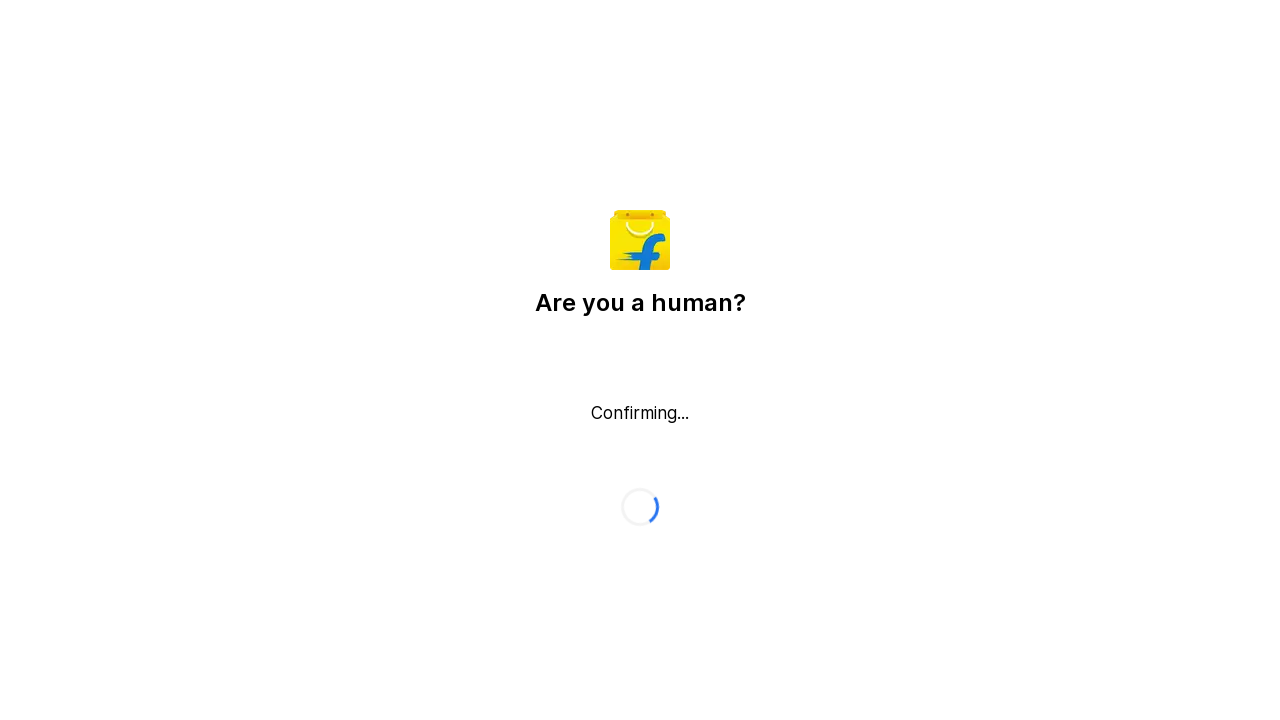